Tests responsive design by setting tablet viewport (768x1024)

Starting URL: https://playwright.dev/

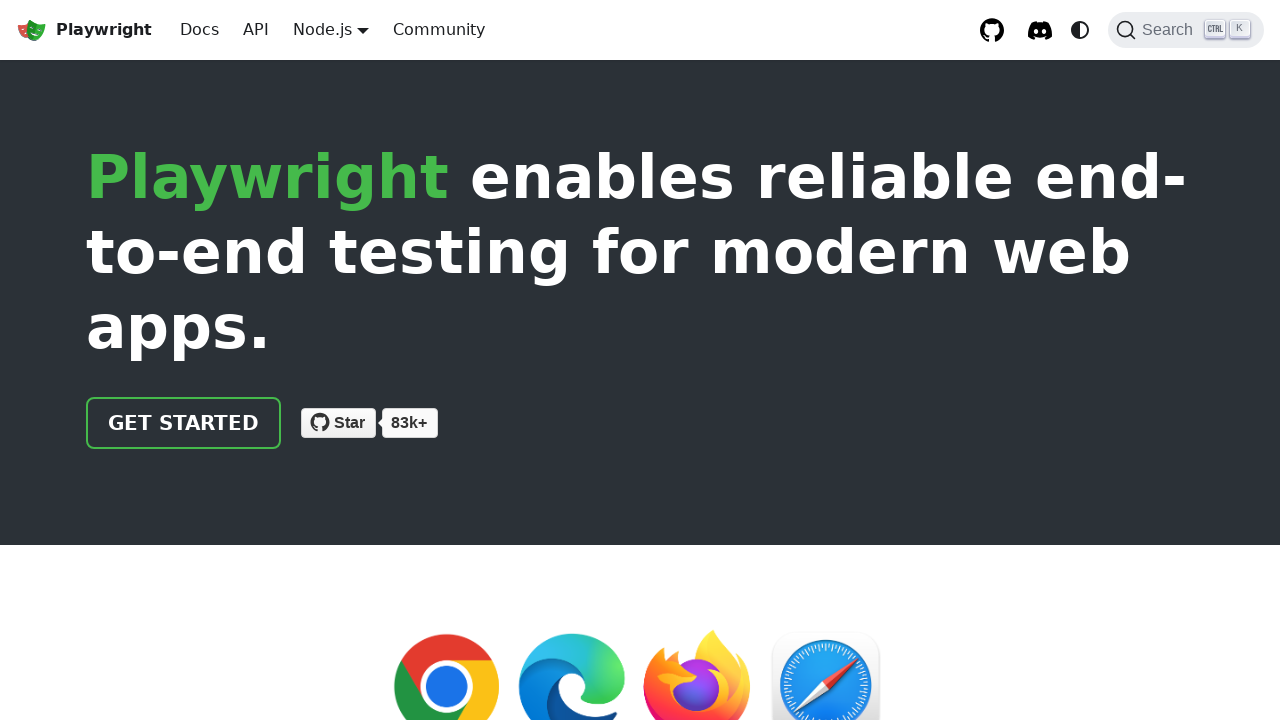

Set viewport to tablet size (768x1024)
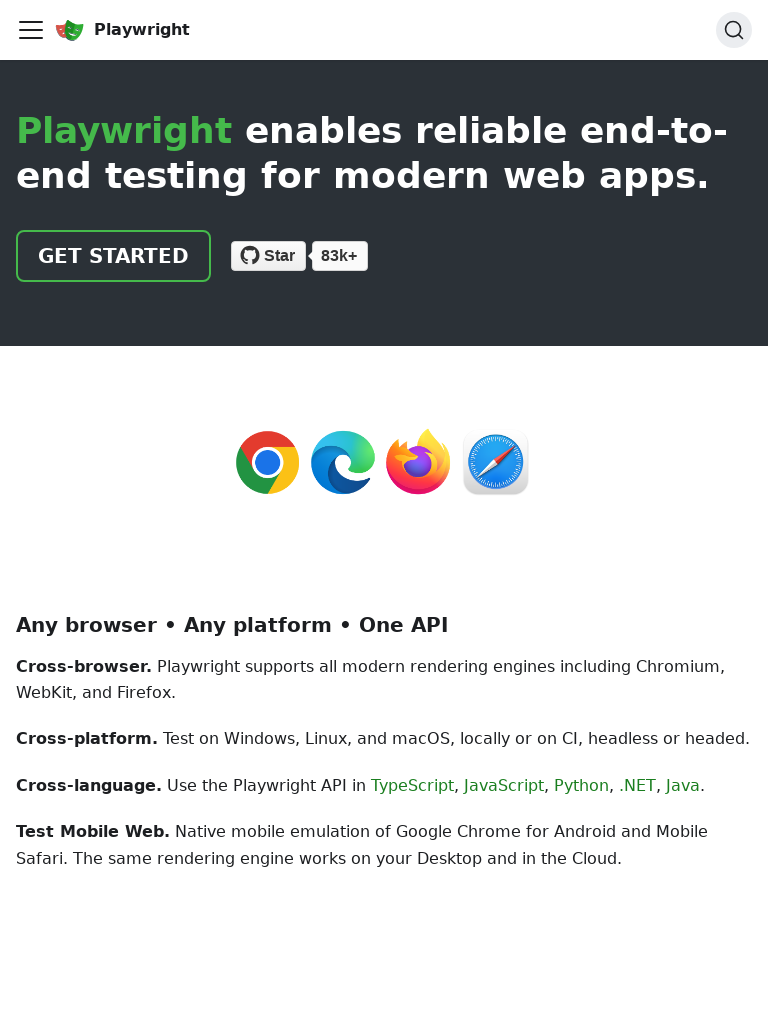

Network idle state reached
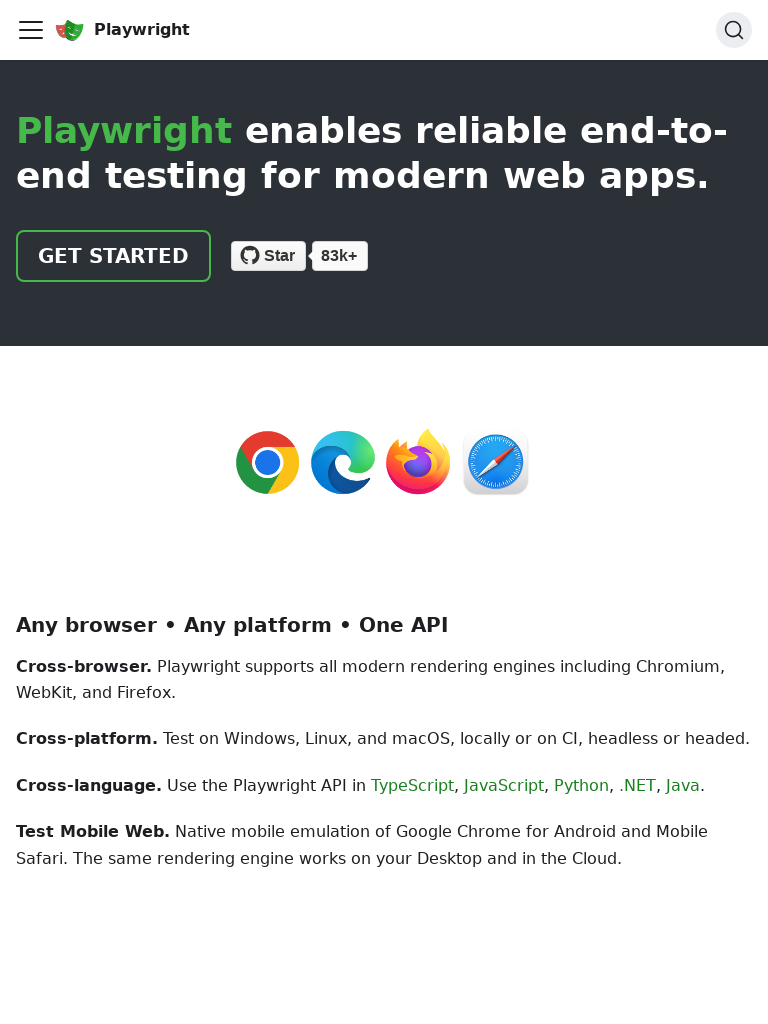

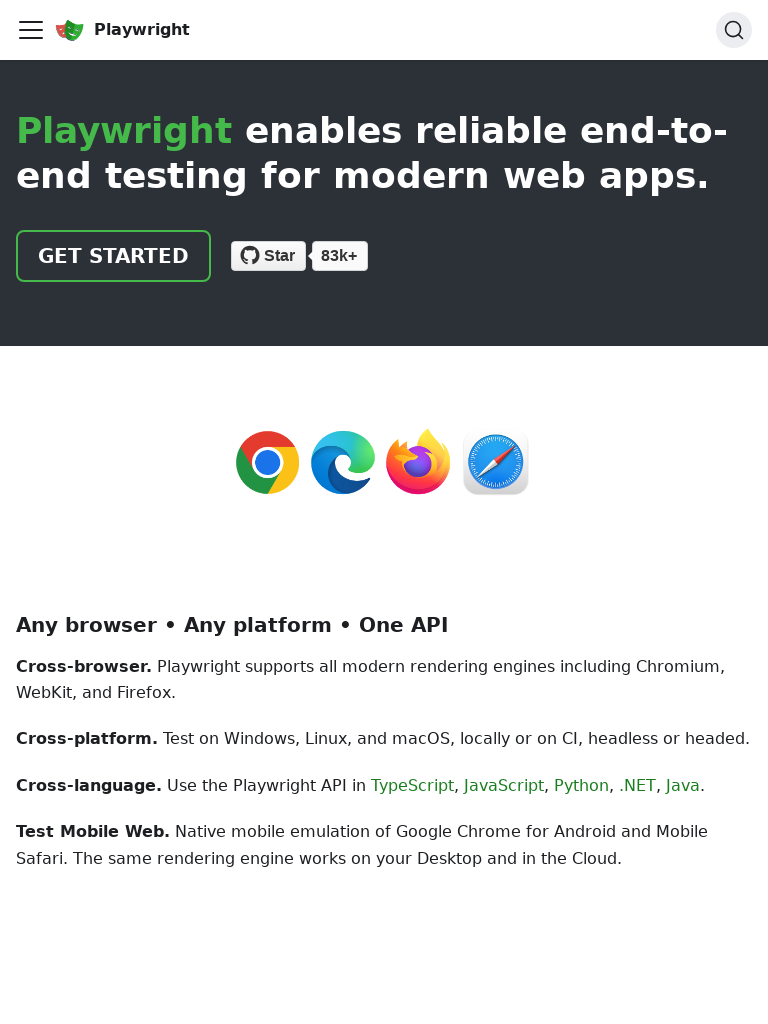